Tests drag and drop functionality on jQuery UI demo page by dragging an element to a drop target and verifying the text changes to "Dropped!"

Starting URL: https://jqueryui.com/resources/demos/droppable/default.html

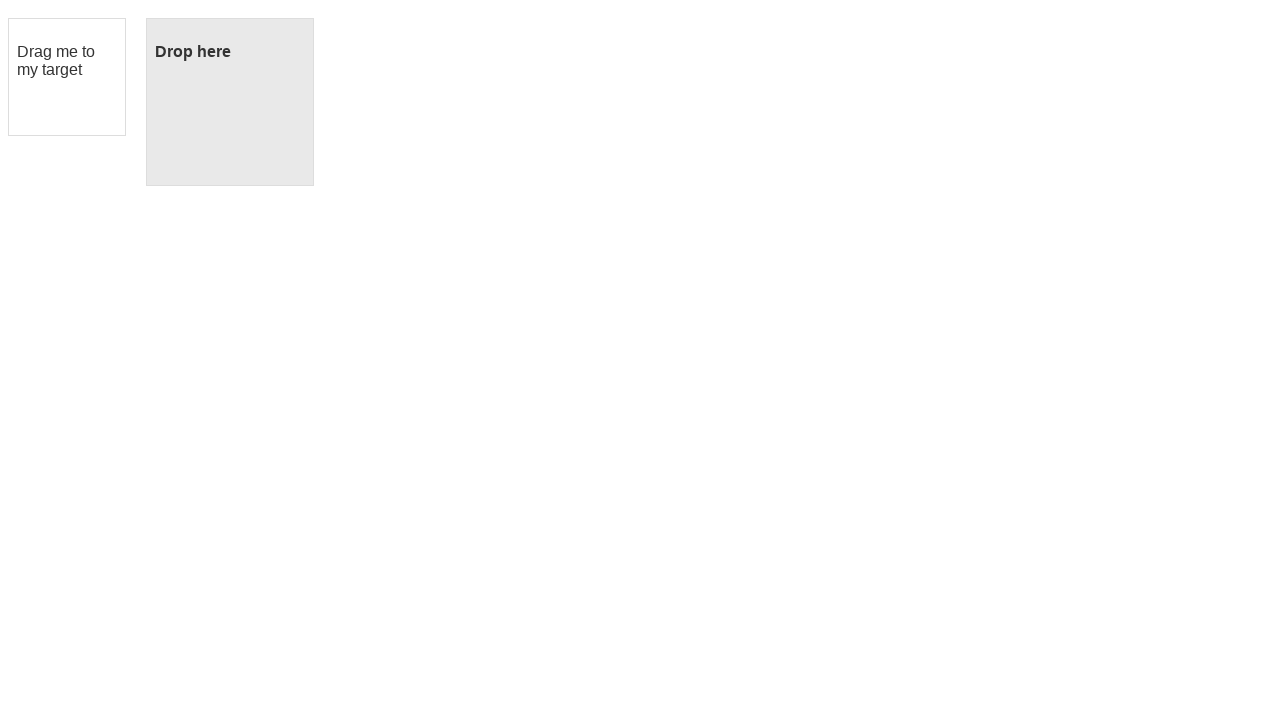

Located the draggable element with ID 'draggable'
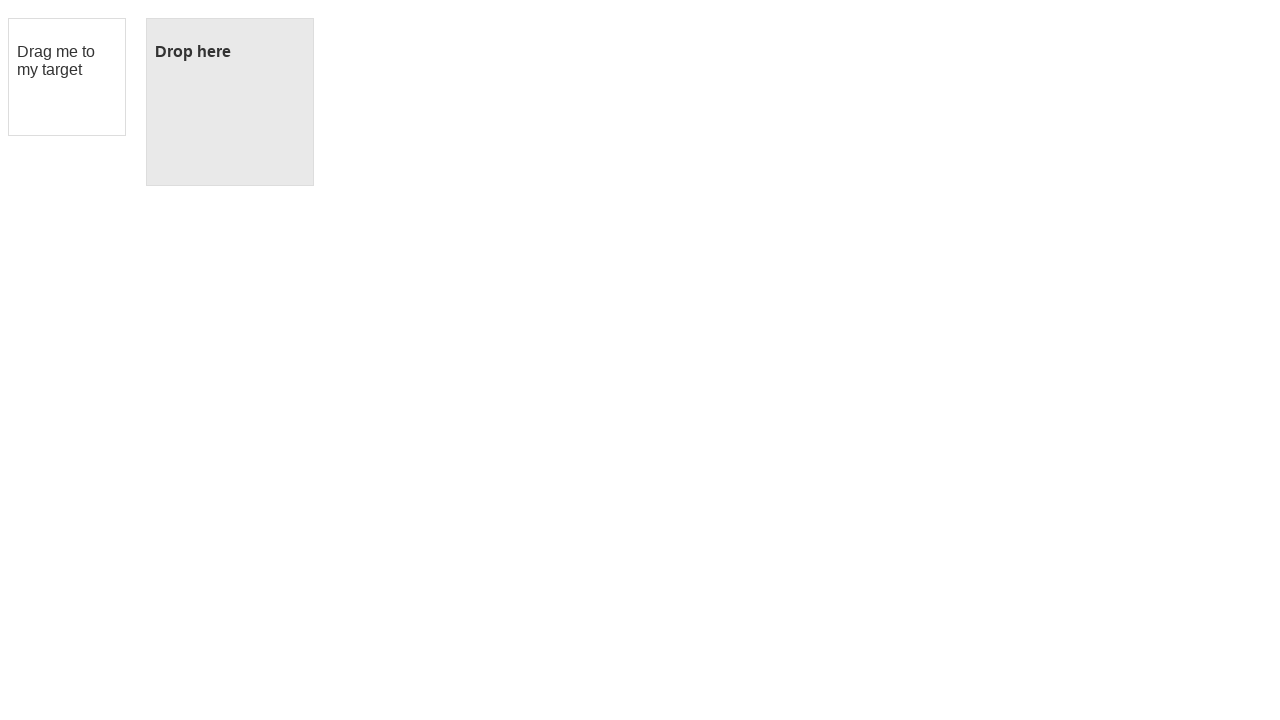

Located the droppable target element with ID 'droppable'
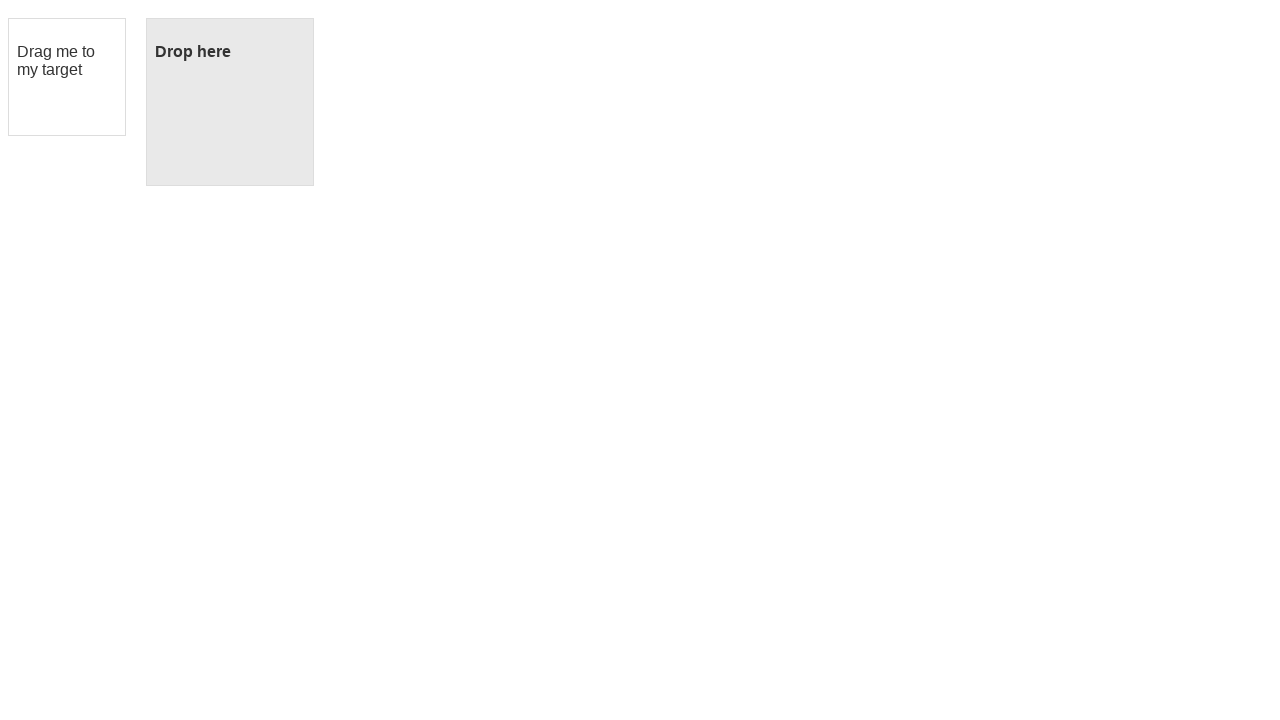

Dragged the draggable element to the droppable target at (230, 102)
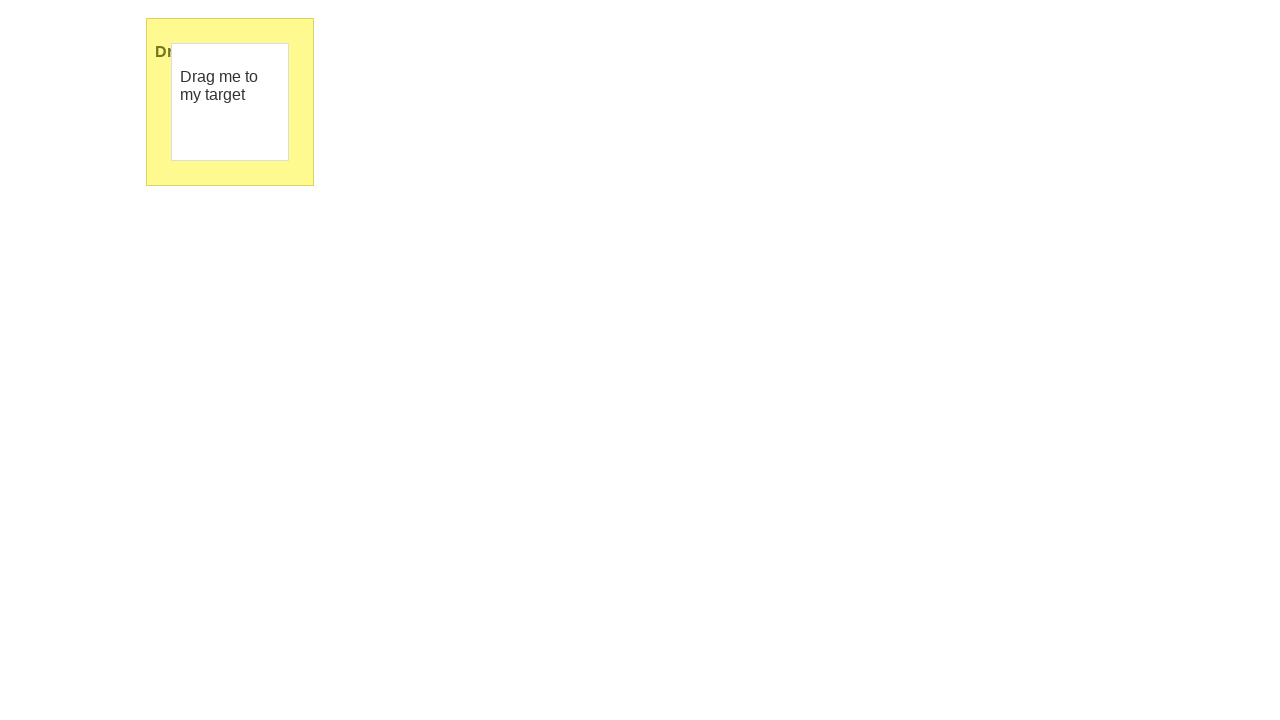

Verified that the droppable element text changed to 'Dropped!' after successful drag and drop
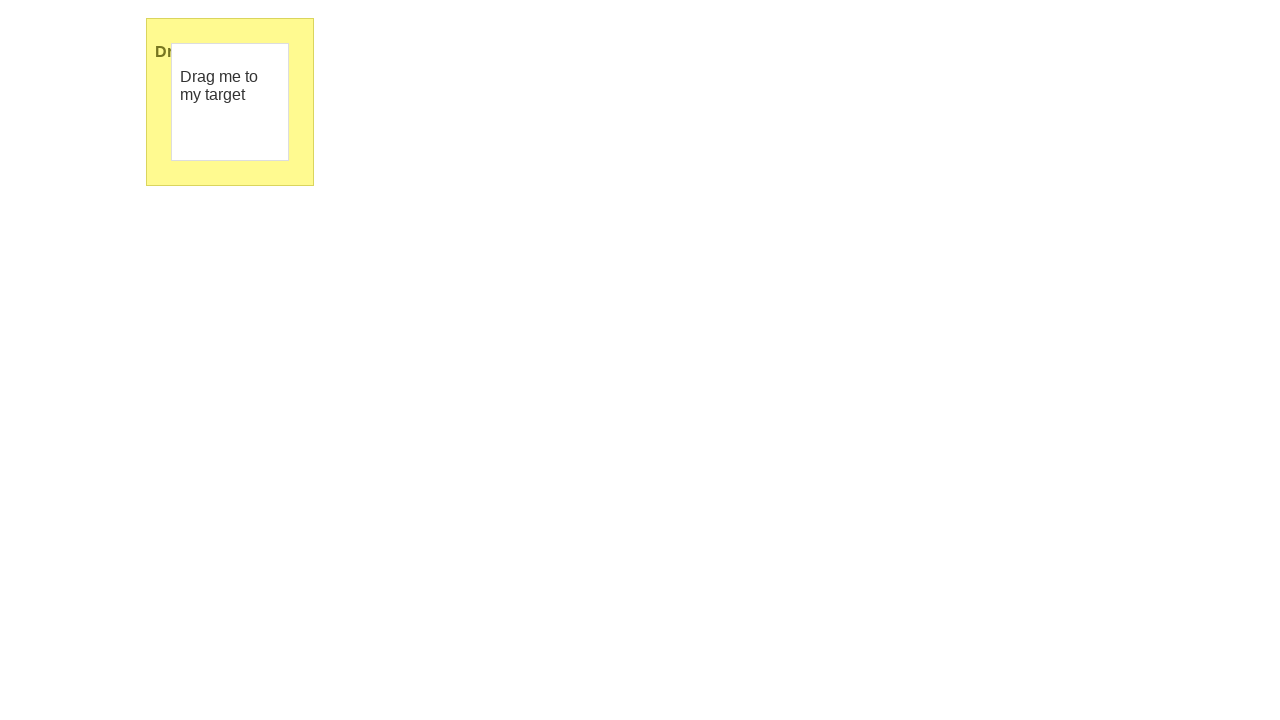

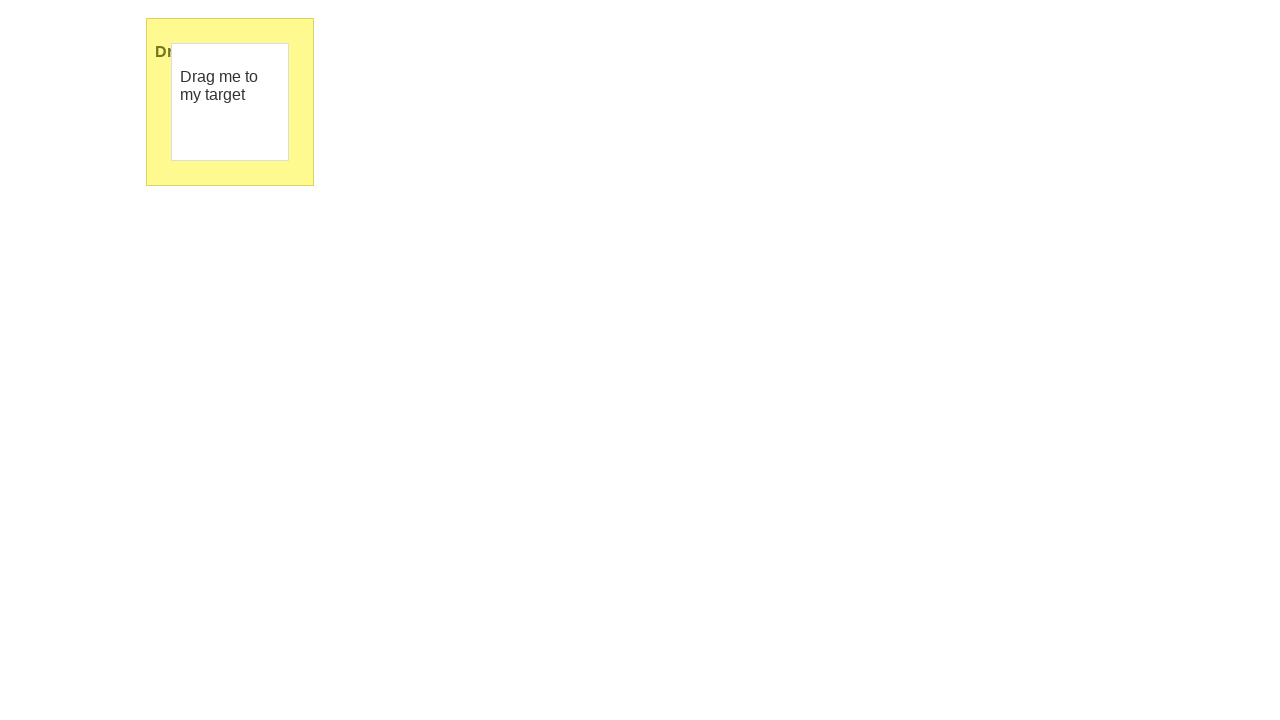